Tests dynamic controls page by checking the enabled state of an input field before and after clicking a toggle button

Starting URL: https://v1.training-support.net/selenium/dynamic-controls

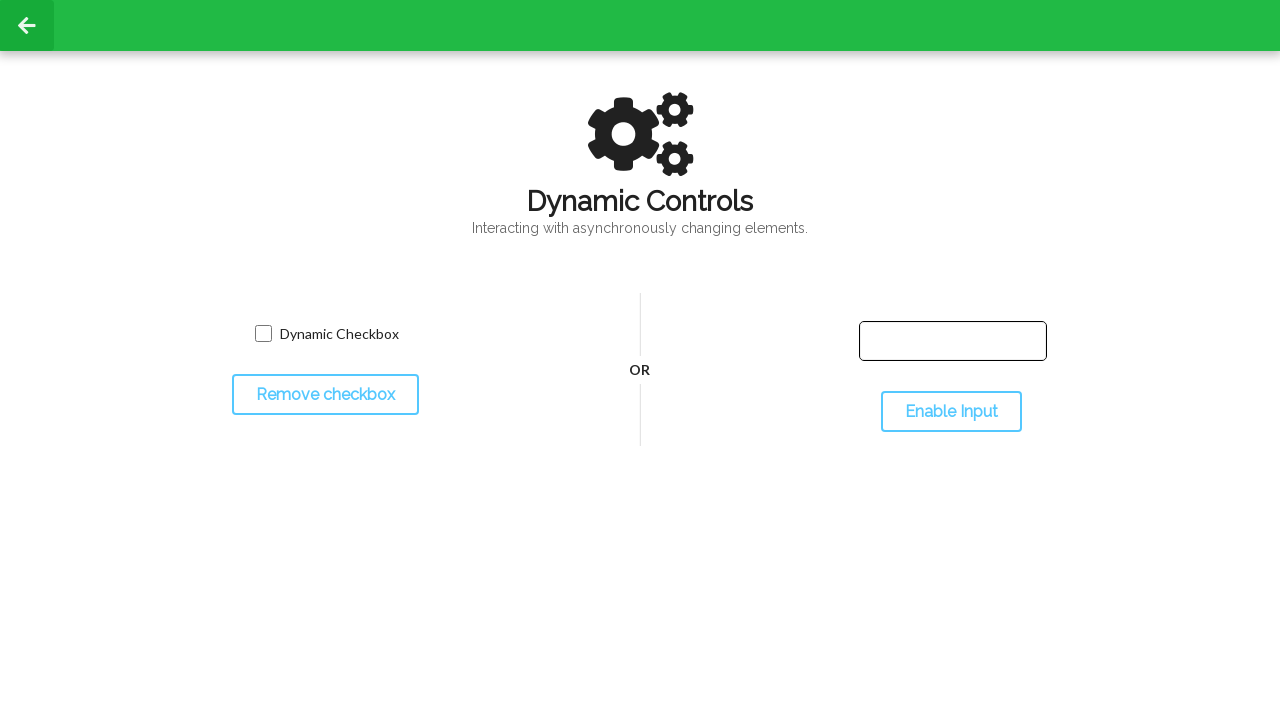

Input field located and waited for availability
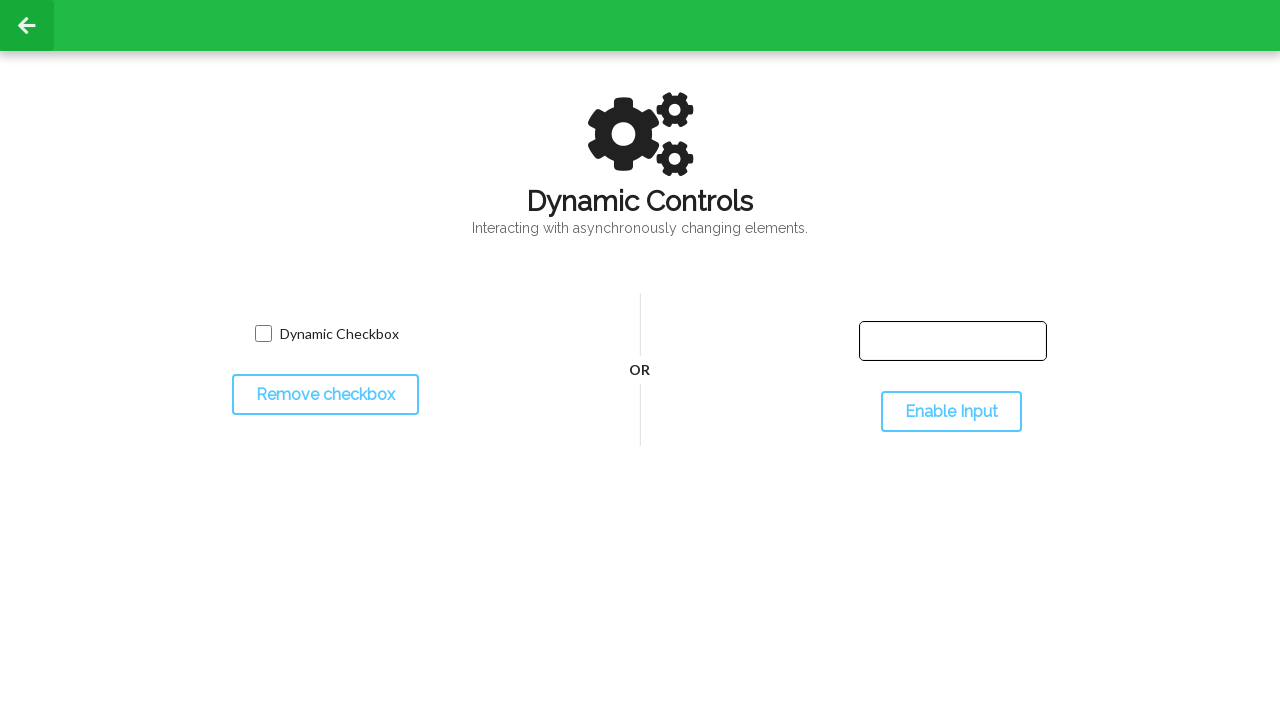

Clicked toggle button to change input field state at (951, 412) on #toggleInput
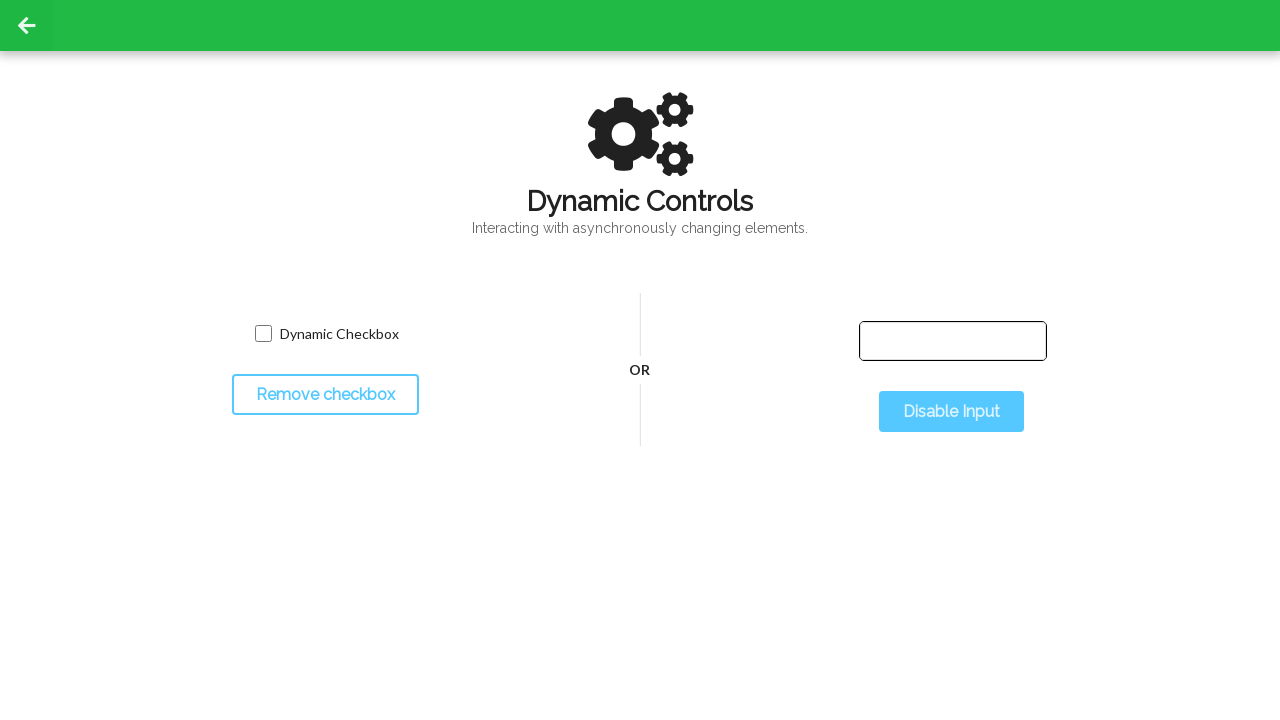

Waited 1 second for state change to complete
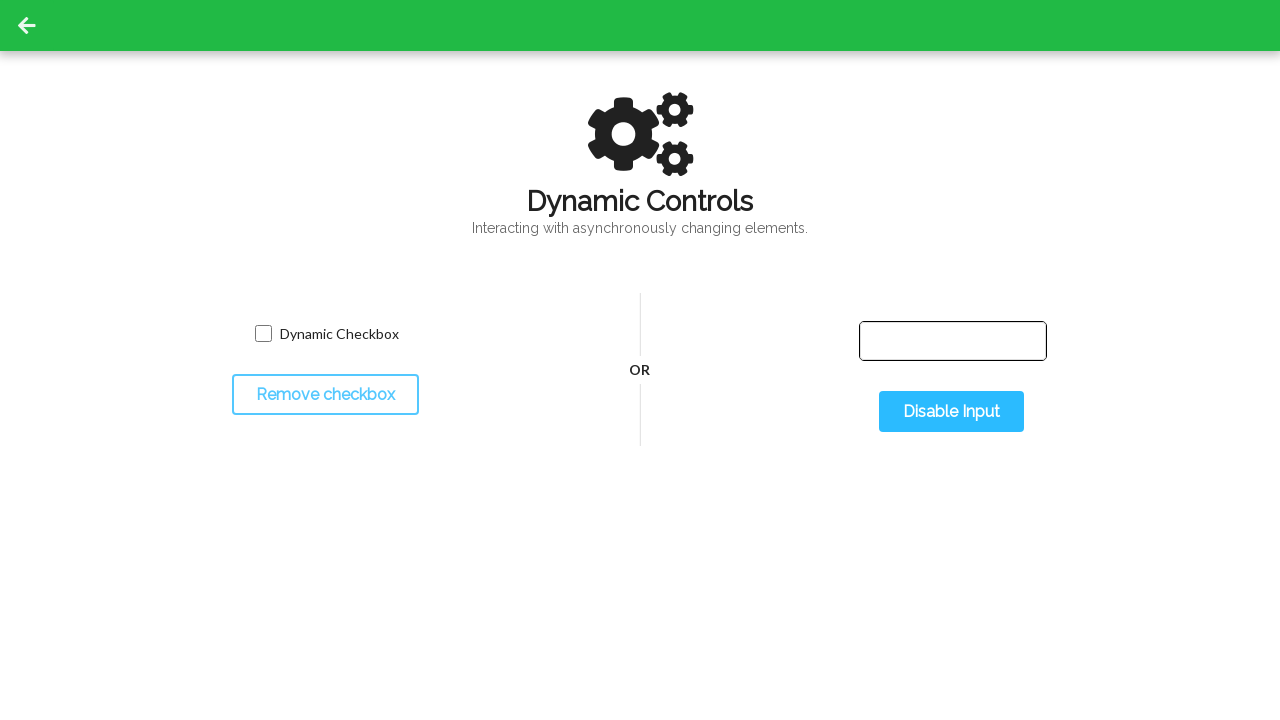

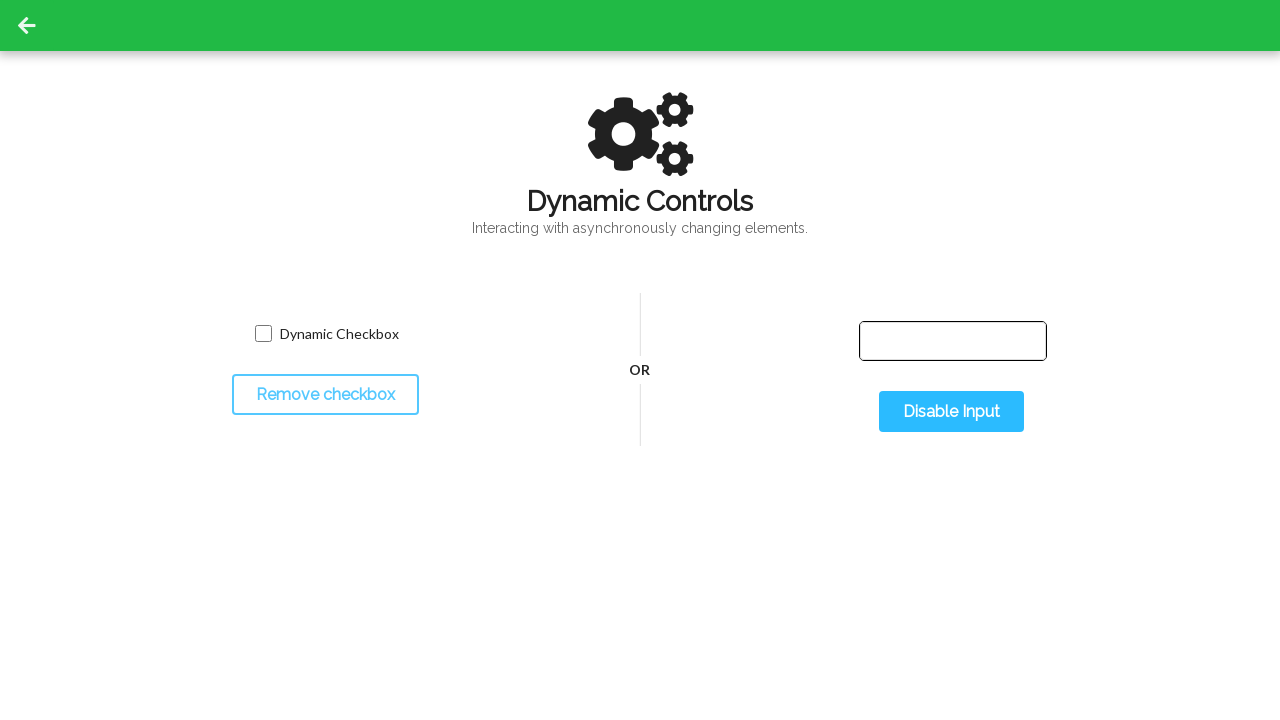